Tests JavaScript prompt handling by clicking the prompt button, entering text into the prompt dialog, and accepting it.

Starting URL: https://the-internet.herokuapp.com/javascript_alerts

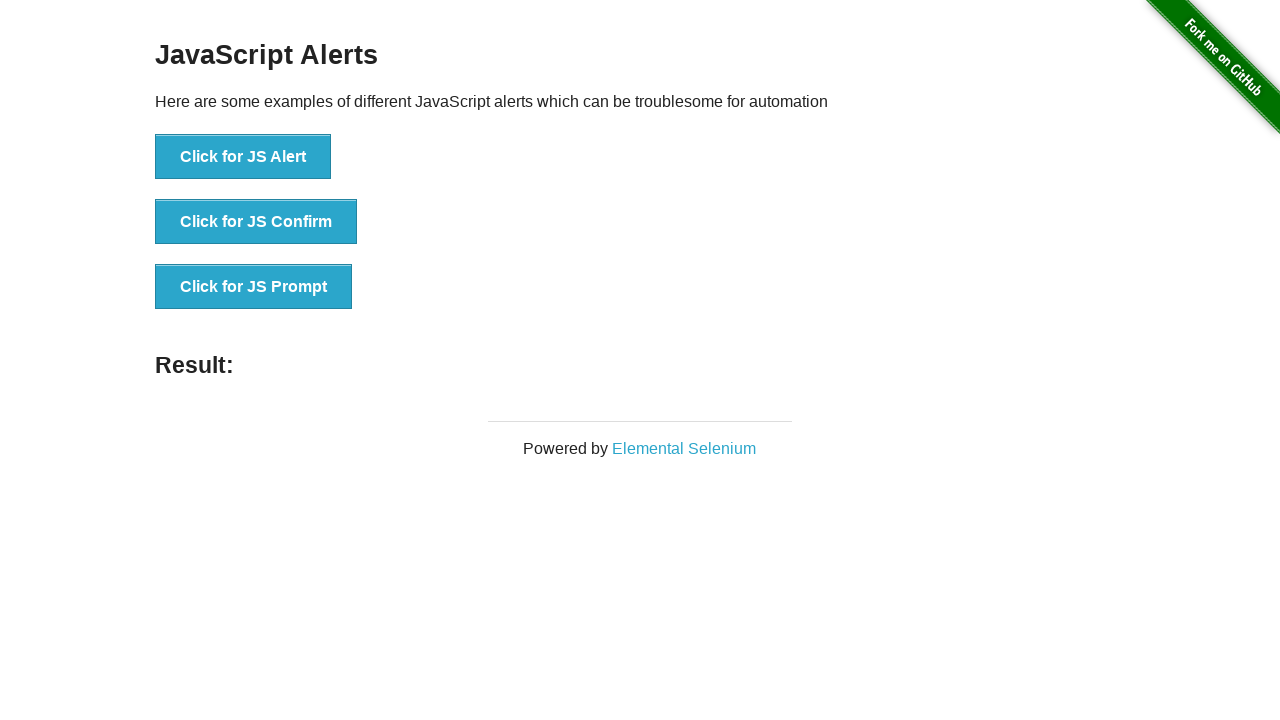

Clicked the JS Prompt button at (254, 287) on xpath=//button[text()='Click for JS Prompt']
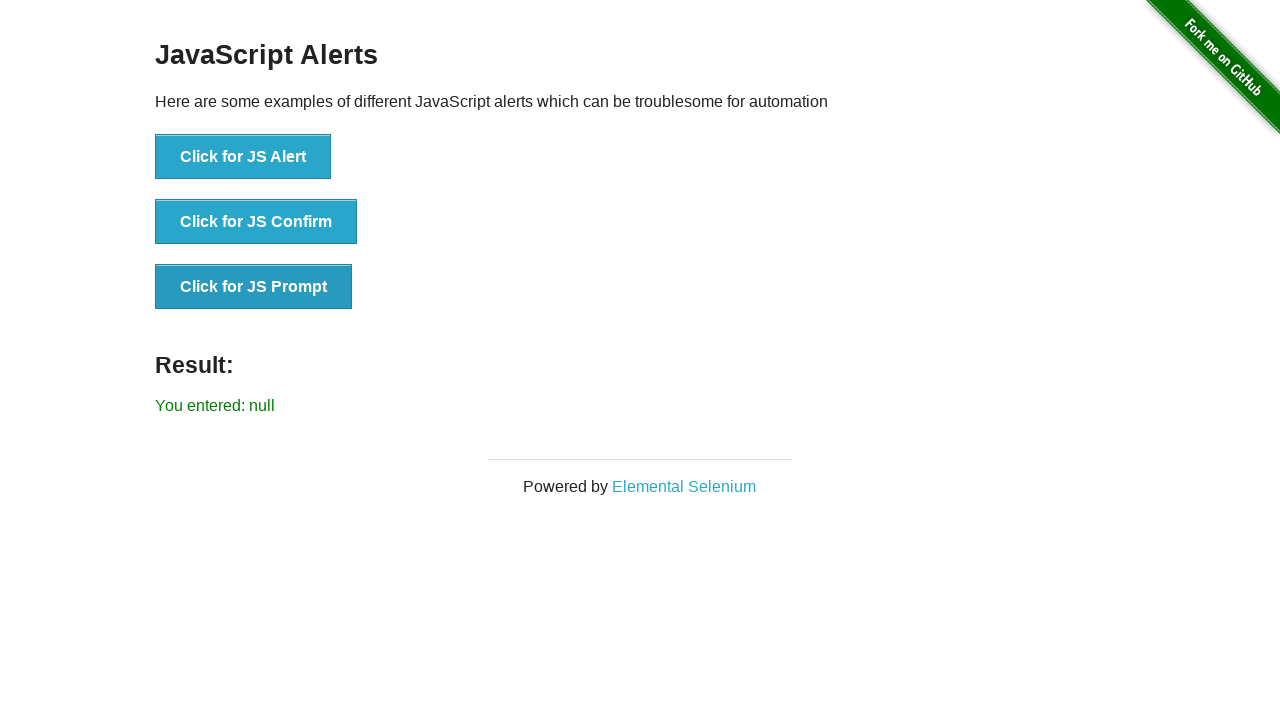

Registered dialog event handler
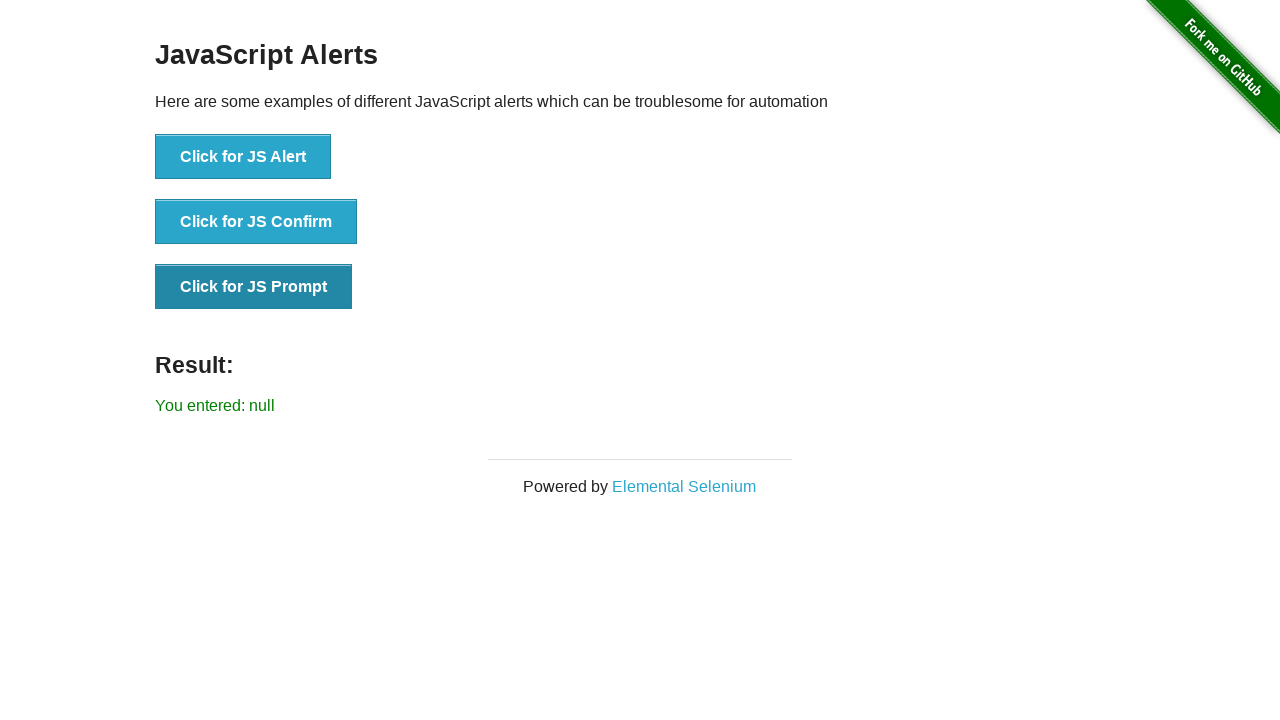

Clicked the JS Prompt button to trigger prompt dialog at (254, 287) on xpath=//button[text()='Click for JS Prompt']
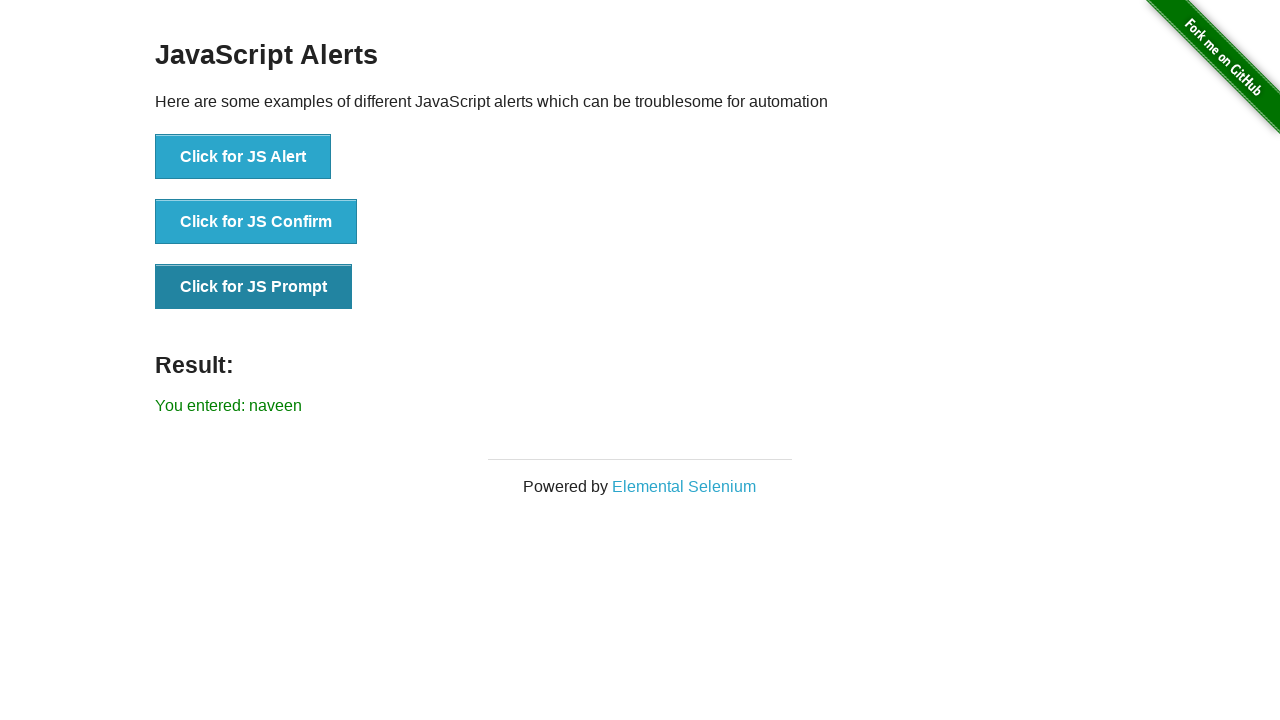

Prompt accepted with text 'naveen' and result displayed
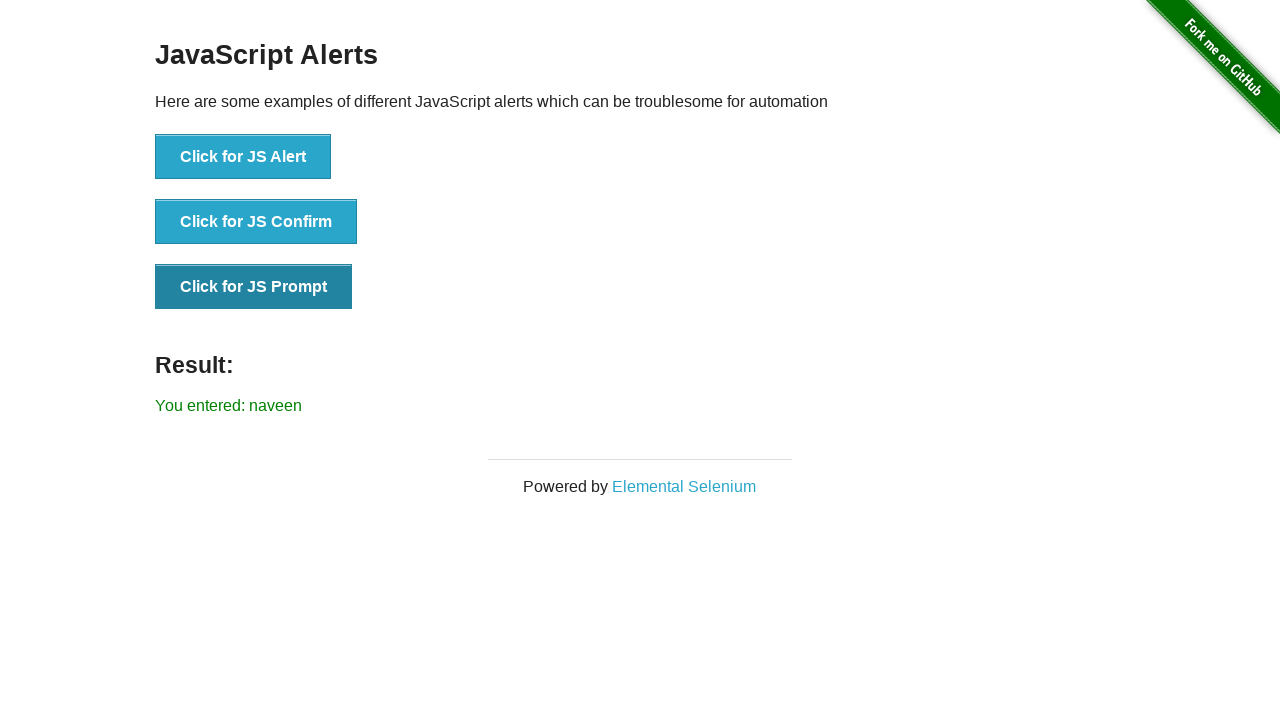

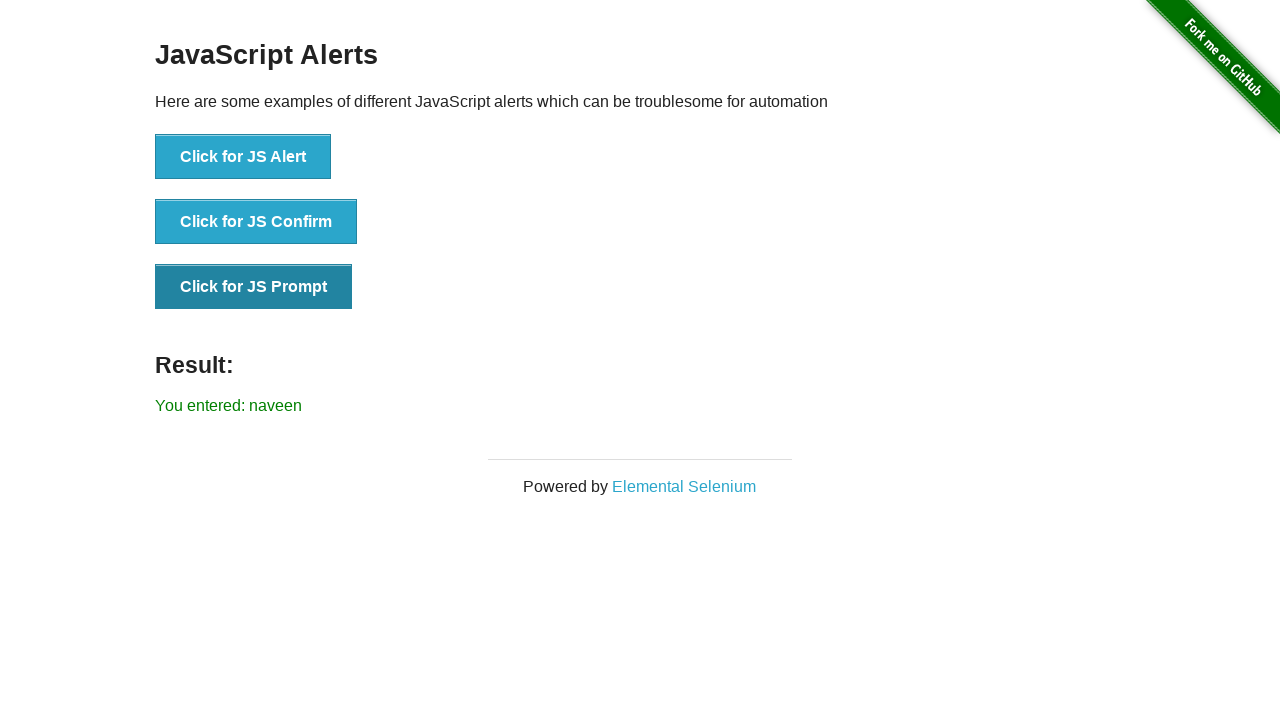